Tests form submission by first clicking a link with dynamically calculated text (based on mathematical calculation), then filling out a form with first name, last name, city, and country fields before submitting.

Starting URL: http://suninjuly.github.io/find_link_text

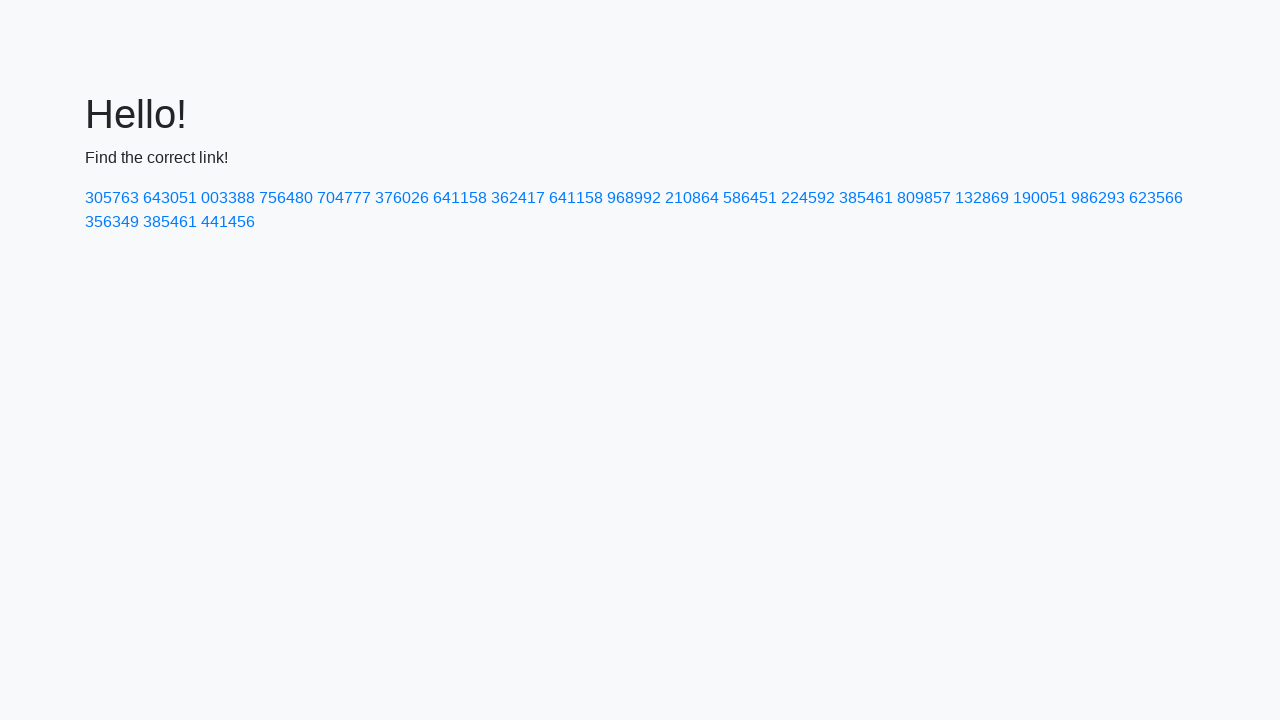

Clicked link with dynamically calculated text '224592' at (808, 198) on text=224592
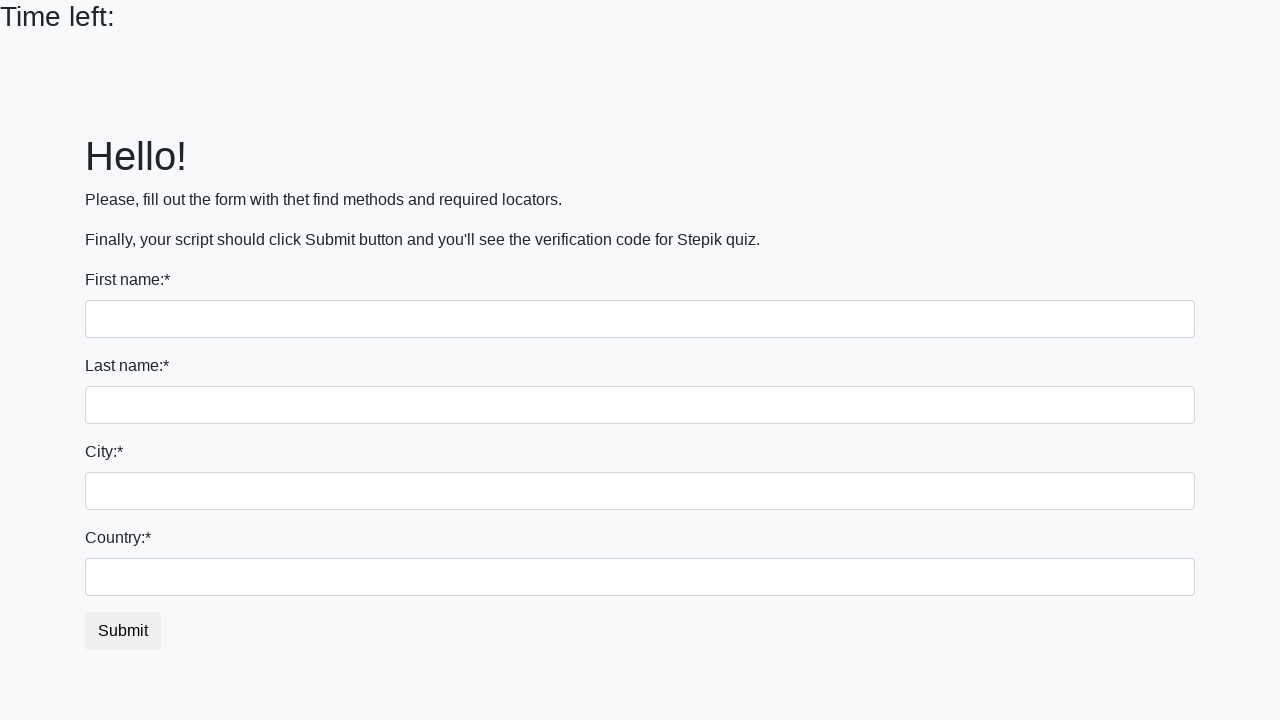

Filled first name field with 'Ivan' on input
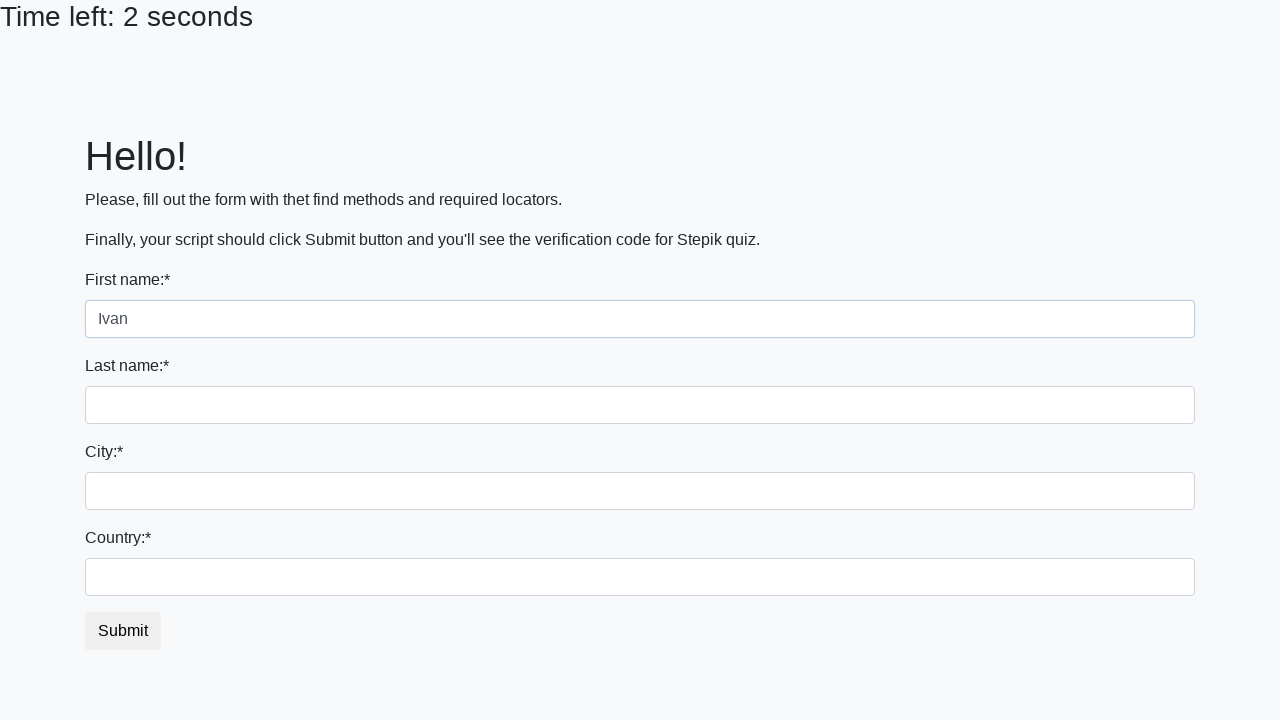

Filled last name field with 'Petrov' on input[name='last_name']
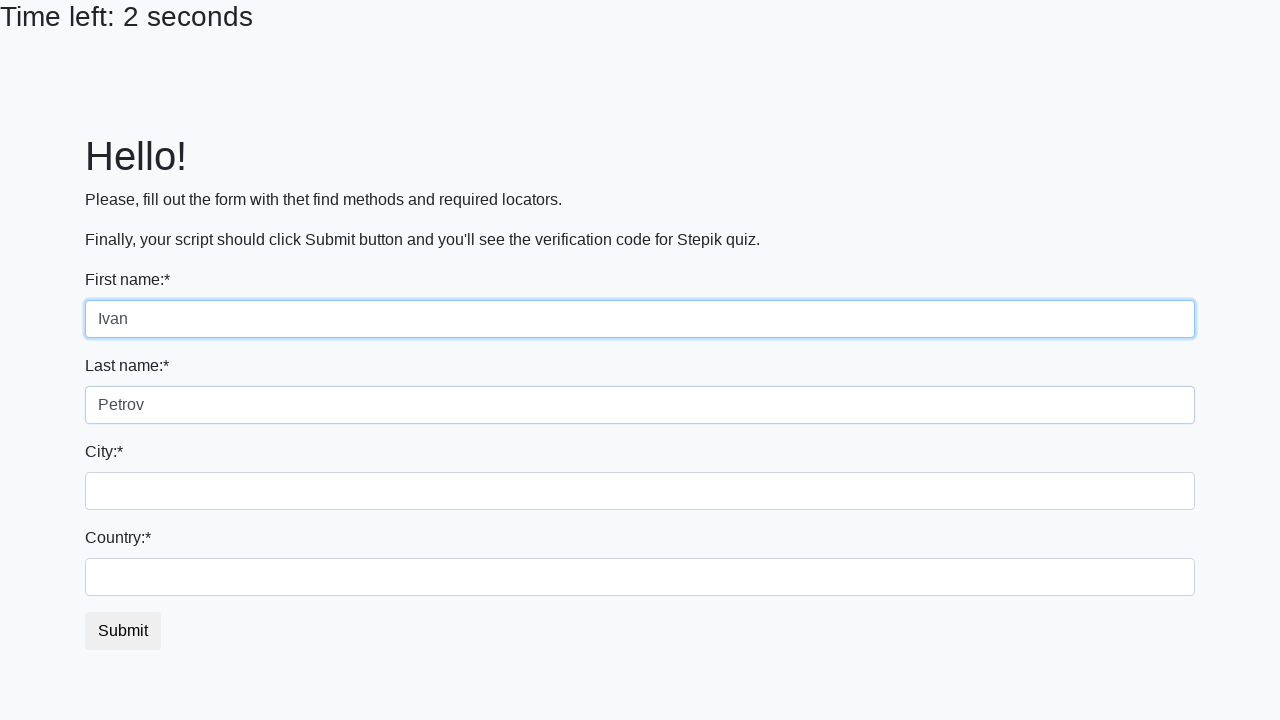

Filled city field with 'Smolensk' on .city
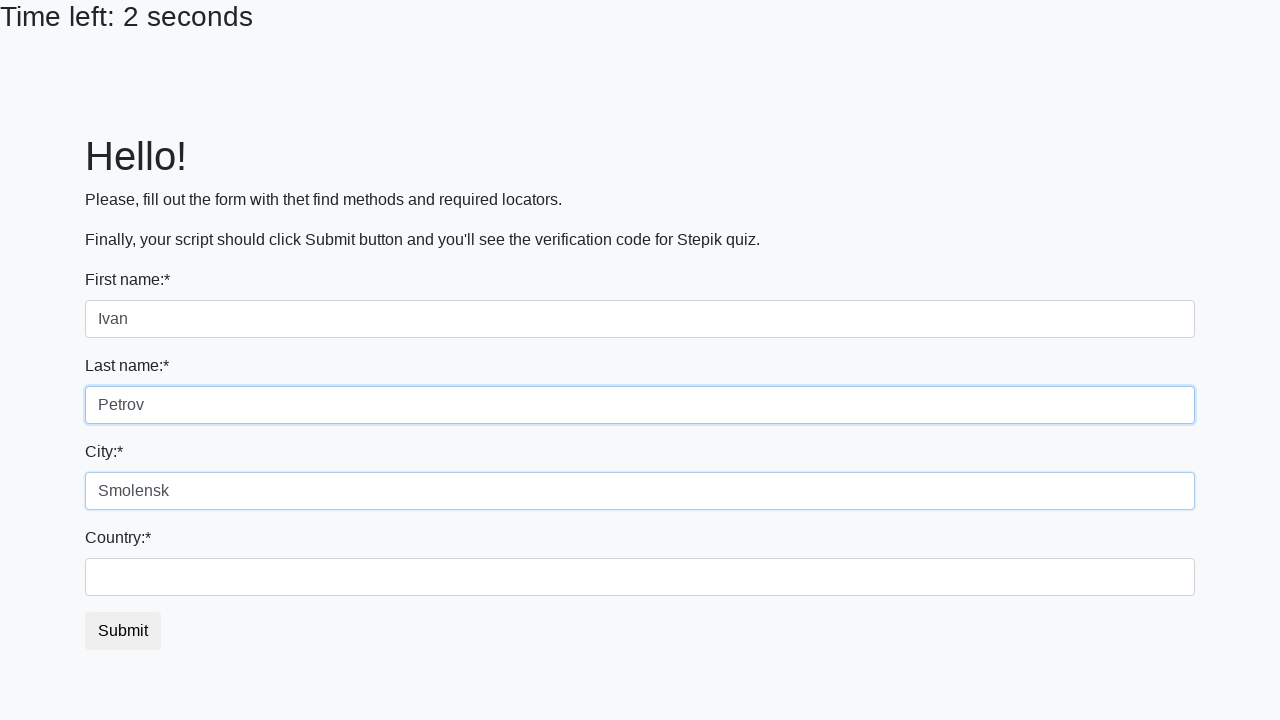

Filled country field with 'Russia' on #country
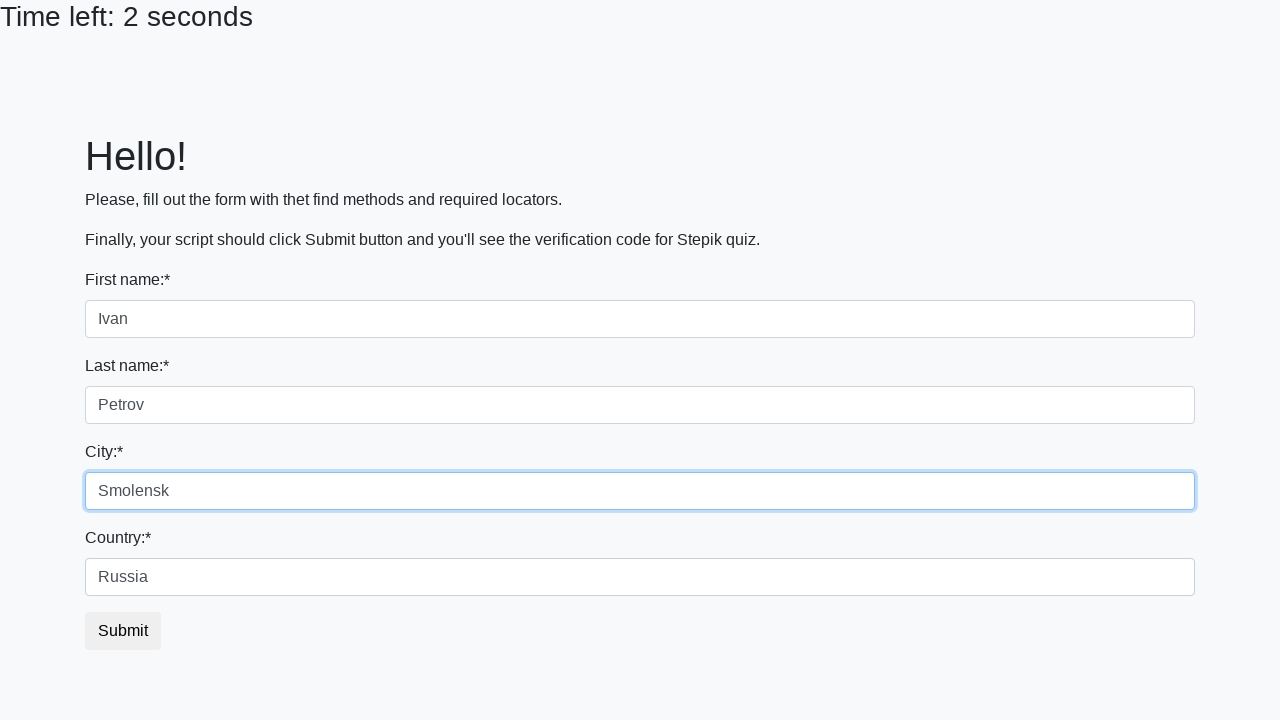

Clicked submit button to submit form at (123, 631) on button.btn
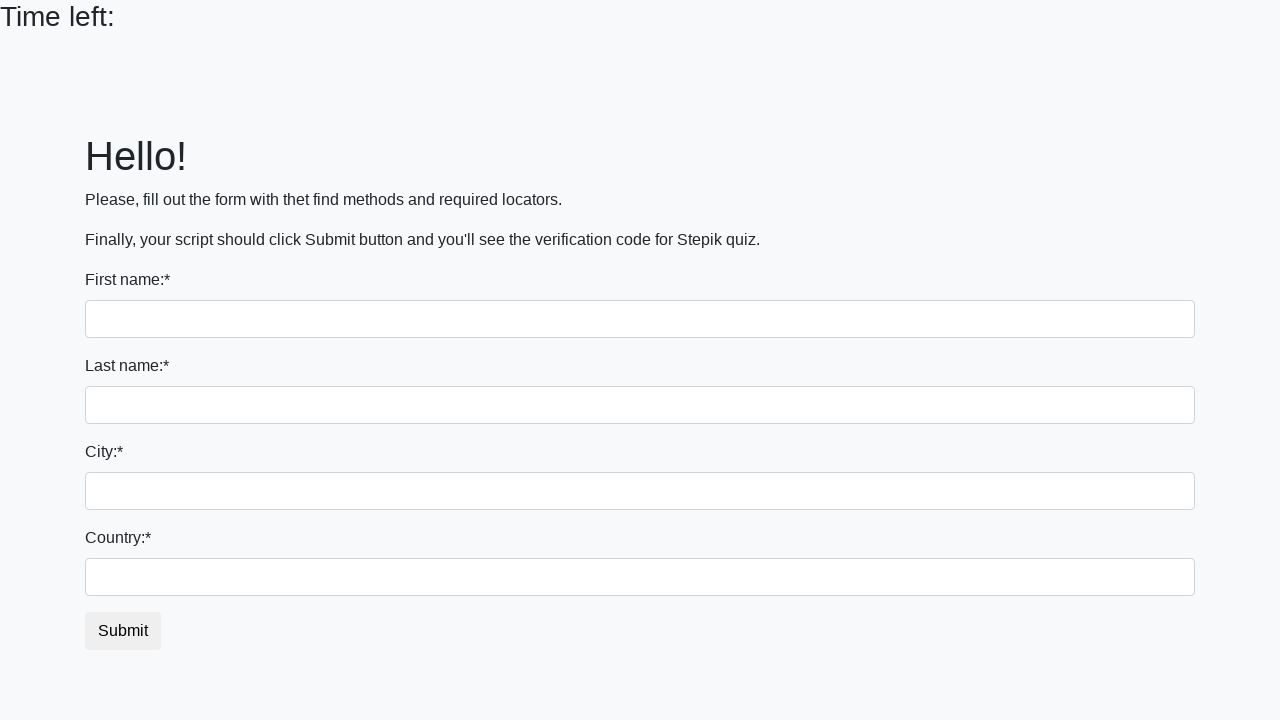

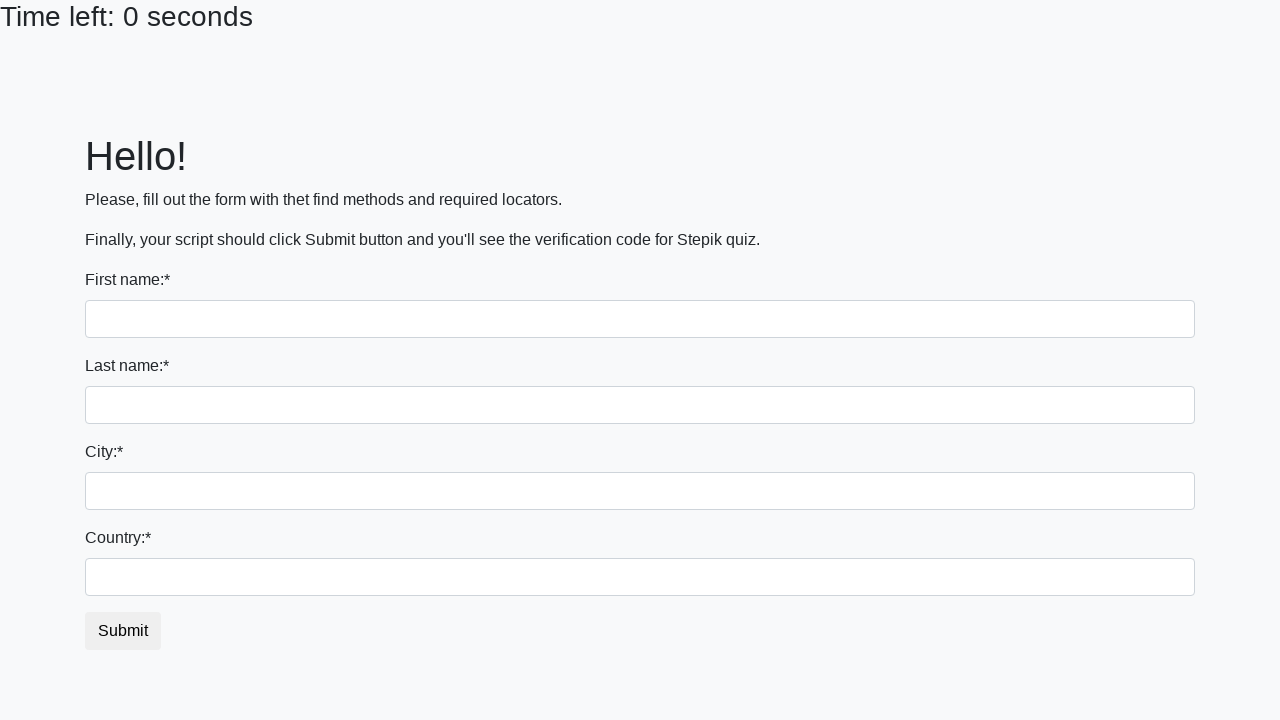